Navigates to a course content page, clicks on a heading element, and scrolls to the Certification section

Starting URL: http://greenstech.in/selenium-course-content.html

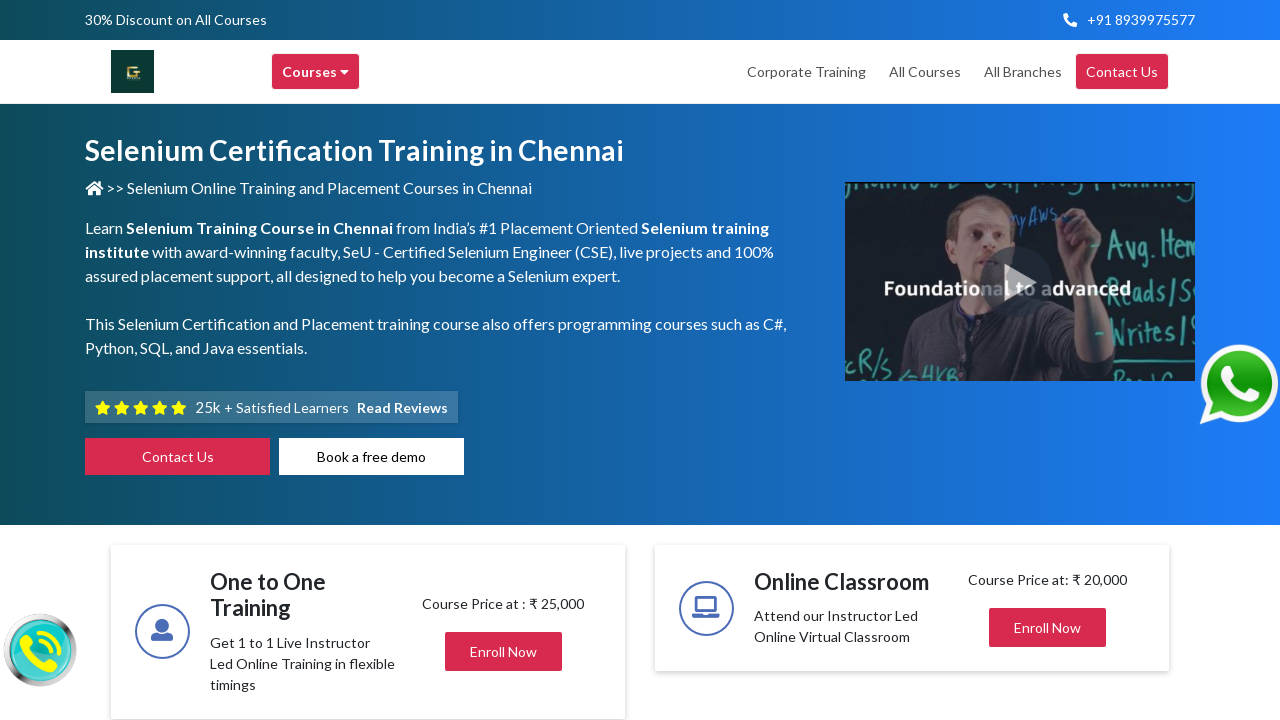

Clicked on heading element with id 'heading20' at (1048, 361) on #heading20
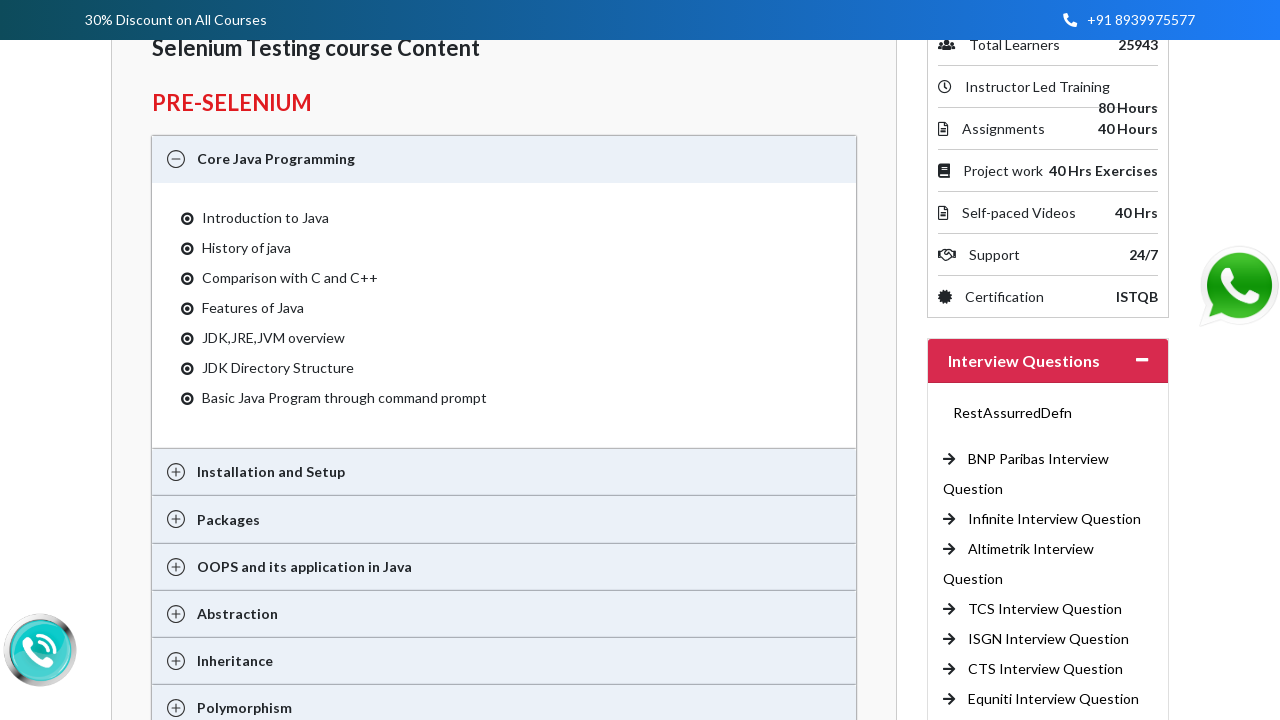

Located Certification element via XPath
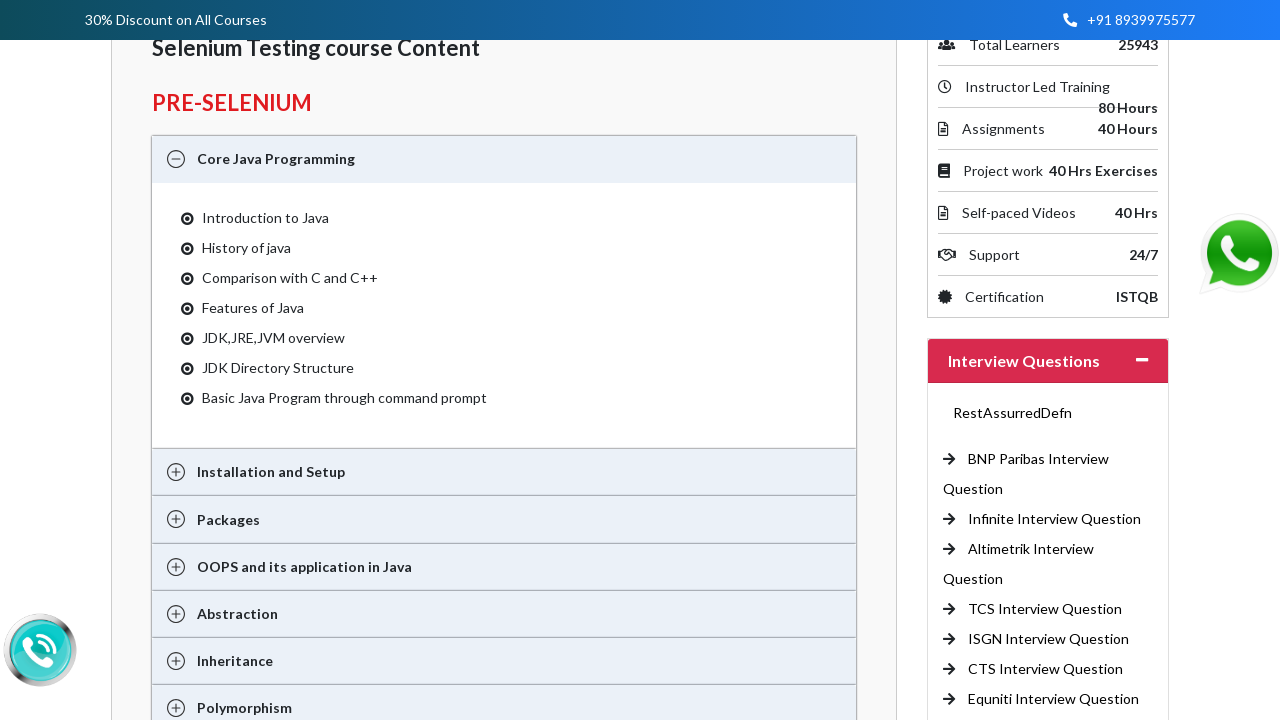

Scrolled to Certification section
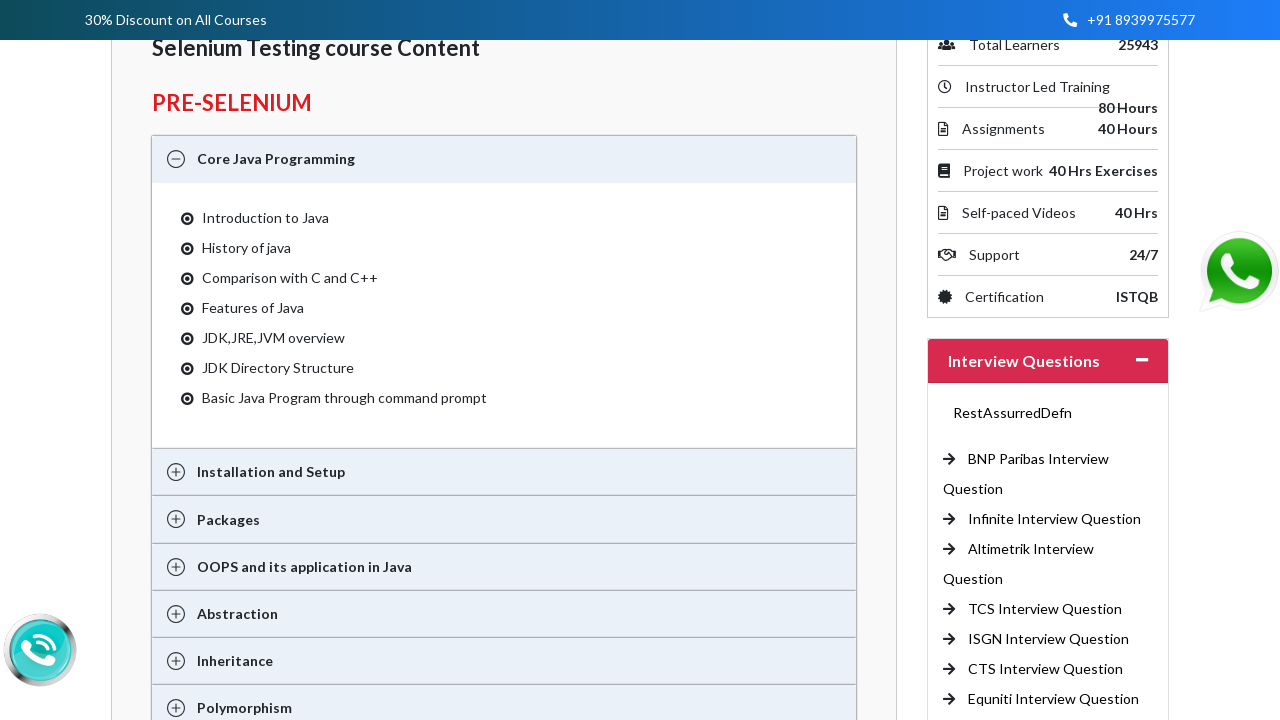

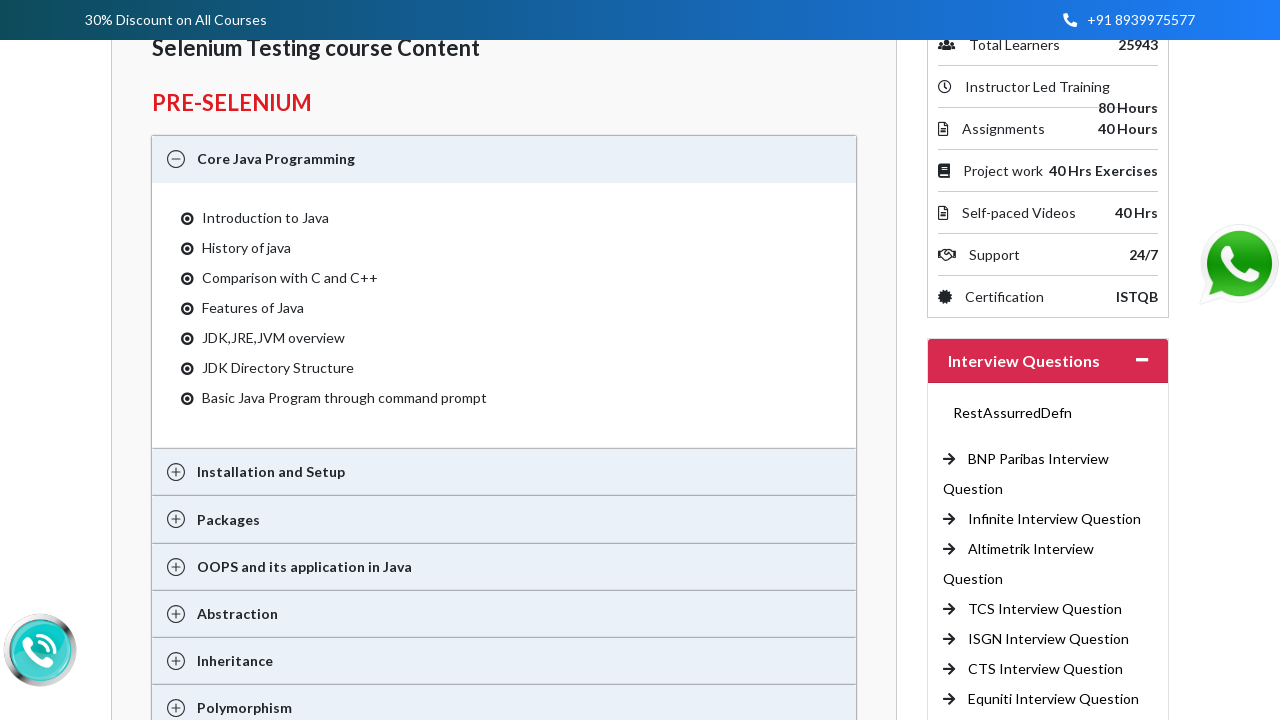